Tests drag-and-drop functionality on jQuery UI's droppable demo by dragging an element and dropping it onto a target element within an iframe.

Starting URL: https://jqueryui.com/droppable/

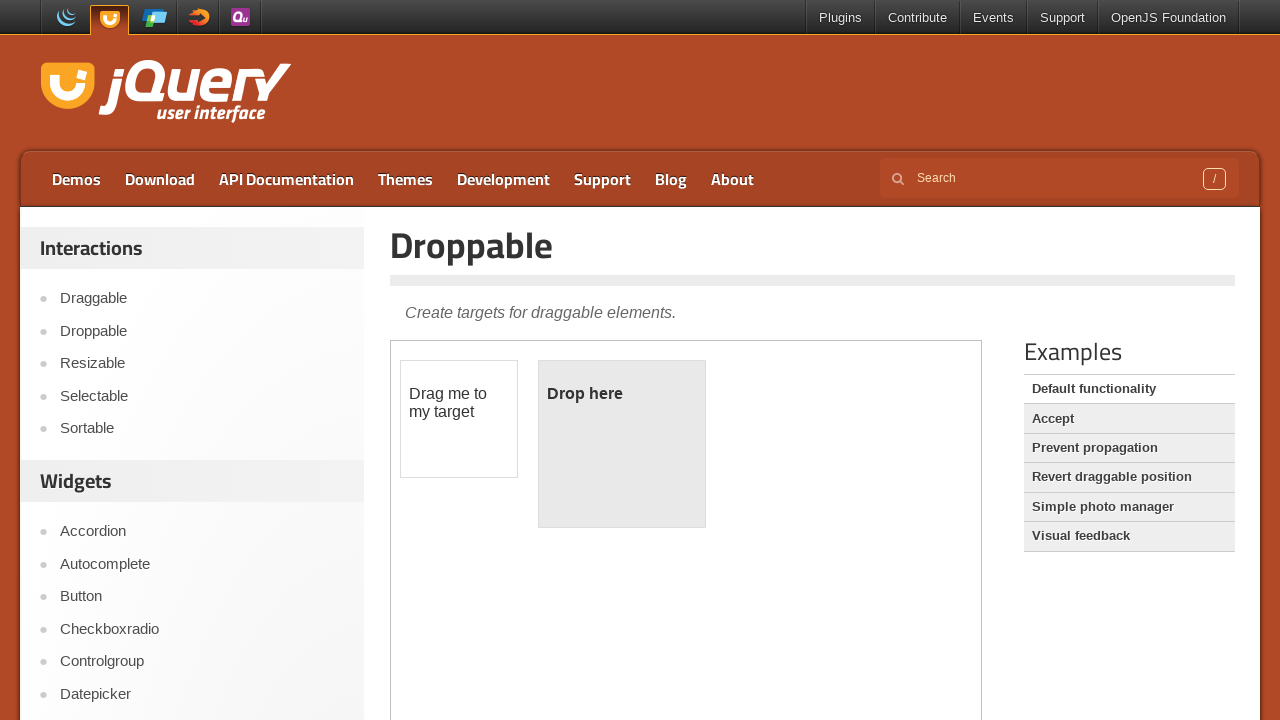

Located the demo iframe
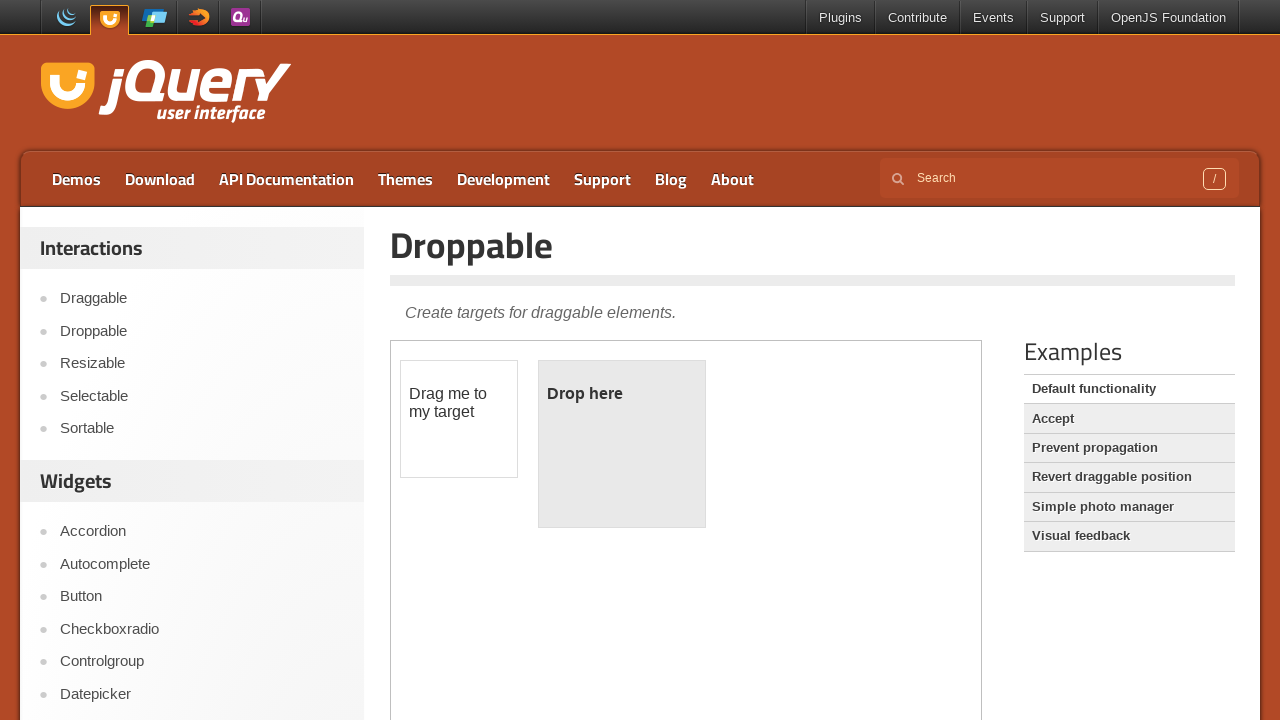

Located the draggable element within iframe
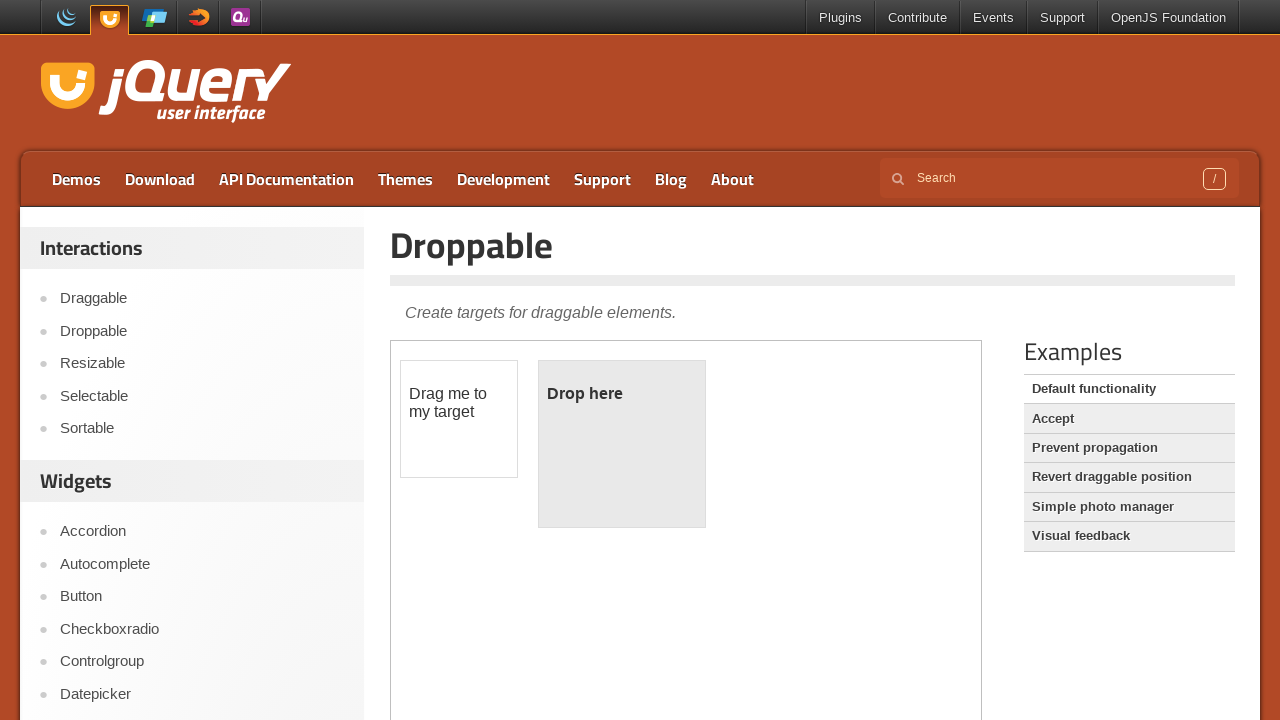

Located the droppable target element within iframe
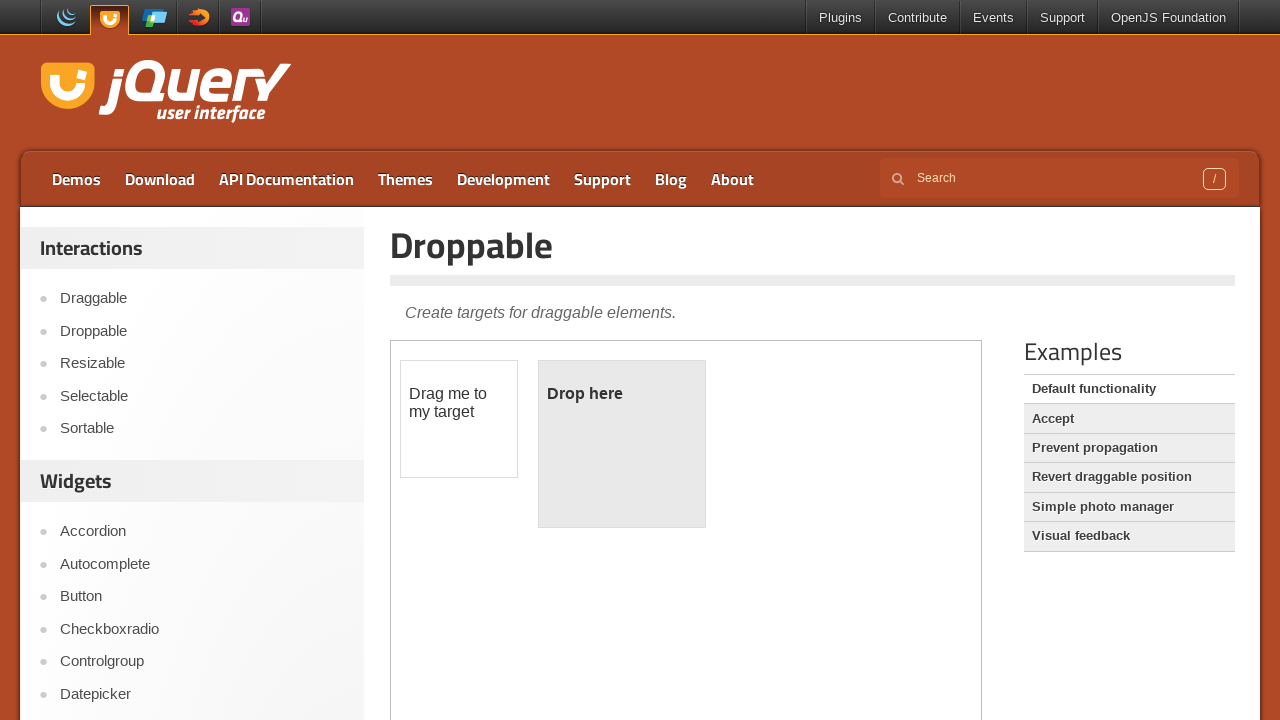

Dragged the draggable element onto the droppable target at (622, 444)
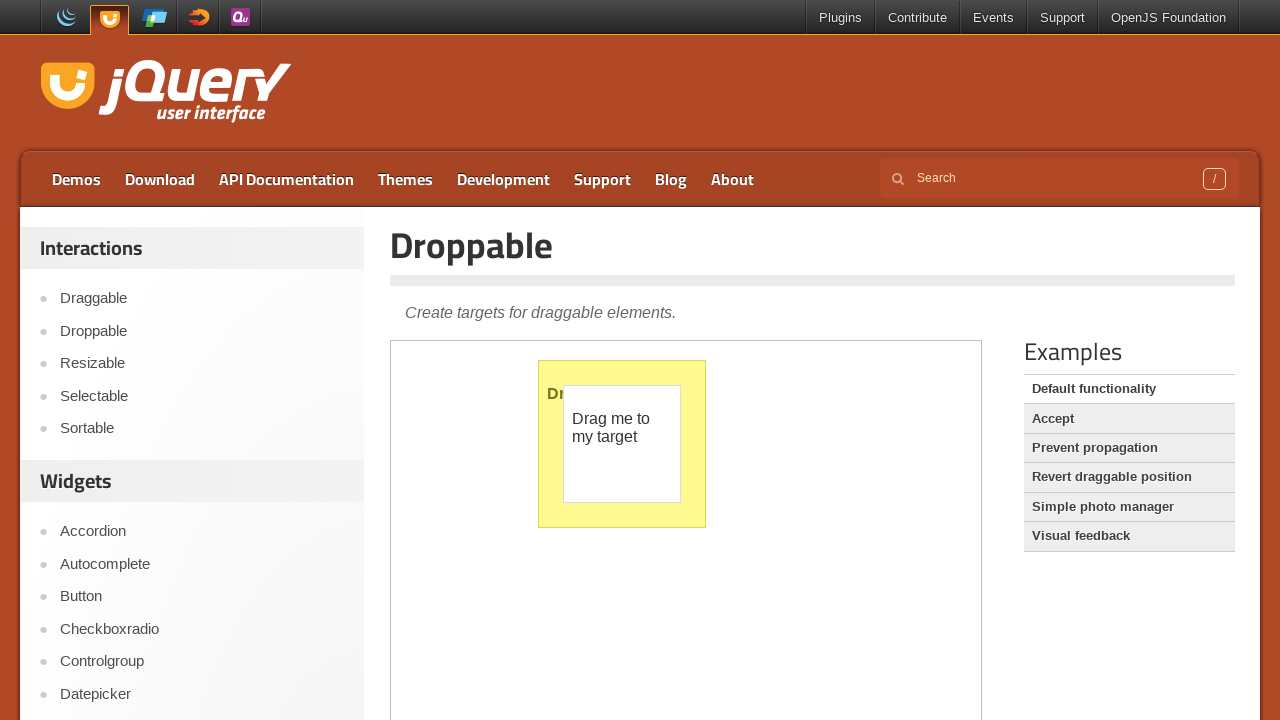

Verified drop was successful - droppable element now shows 'Dropped!' text
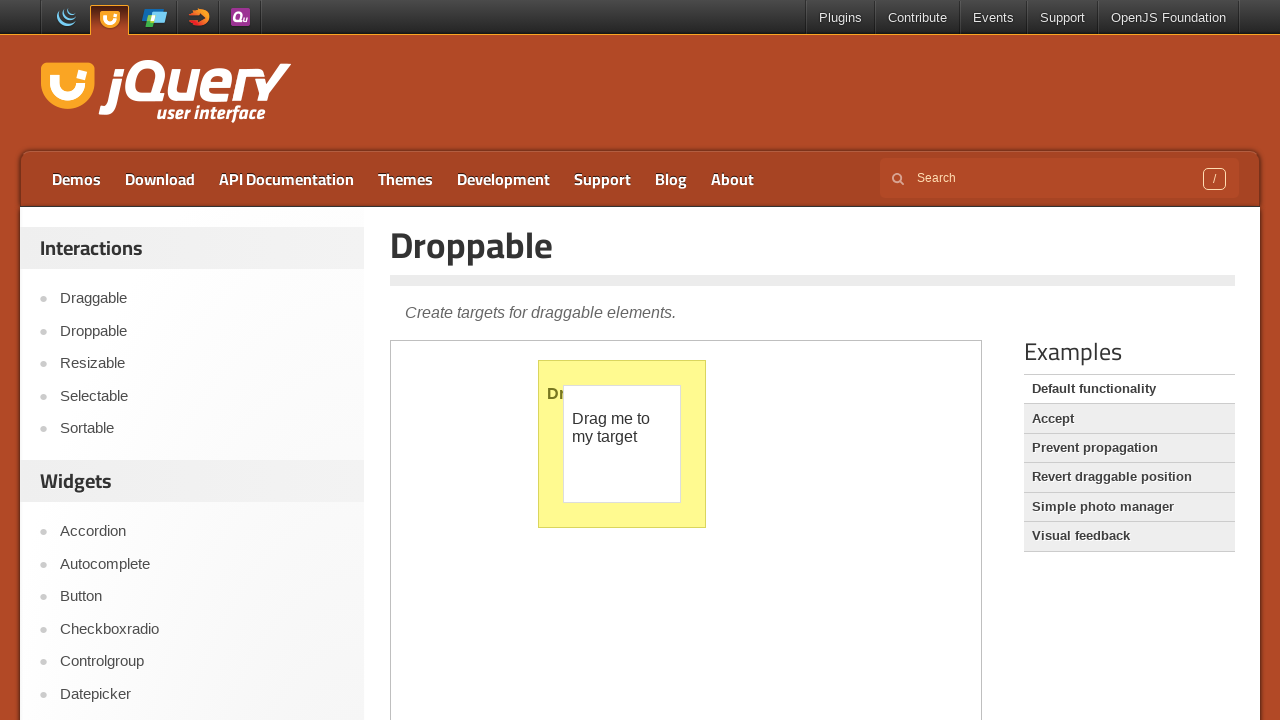

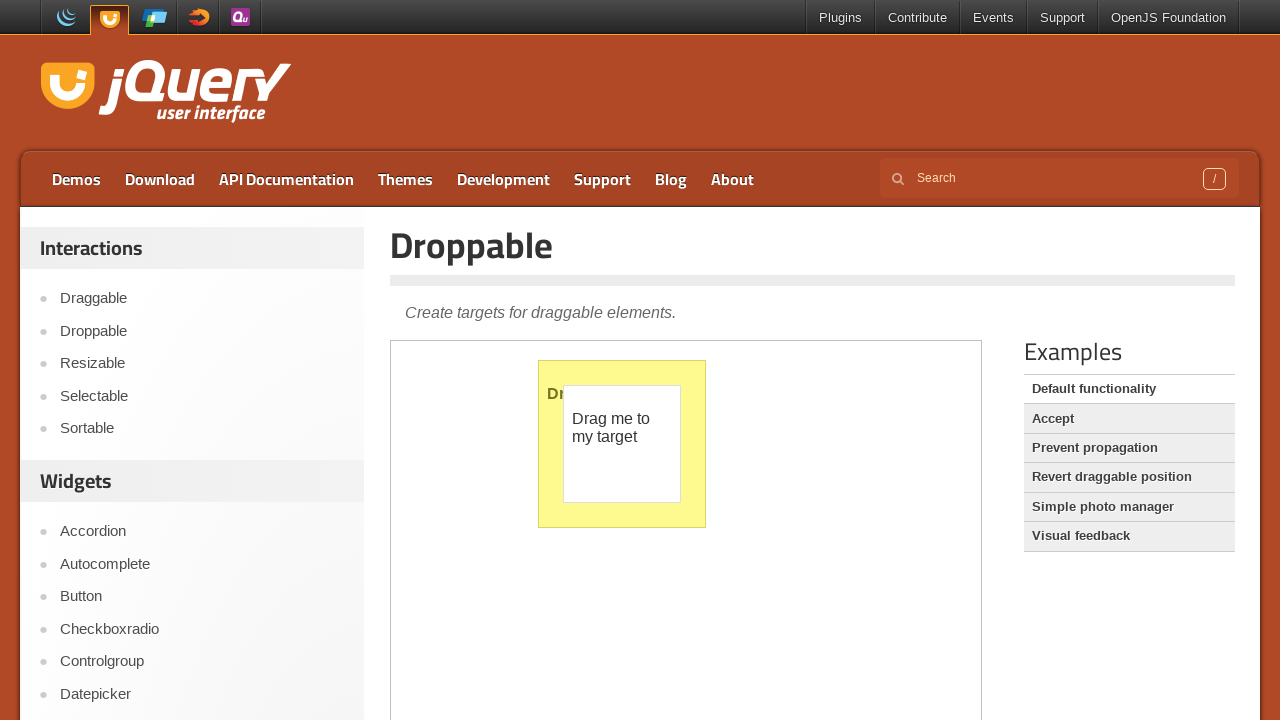